Verifies that the webpage displays an image of a house with its estimated value

Starting URL: https://github-pages.senecapolytechnic.ca/see600/Assignments/Assignment4/Webpage/RealEstatePredictor.html

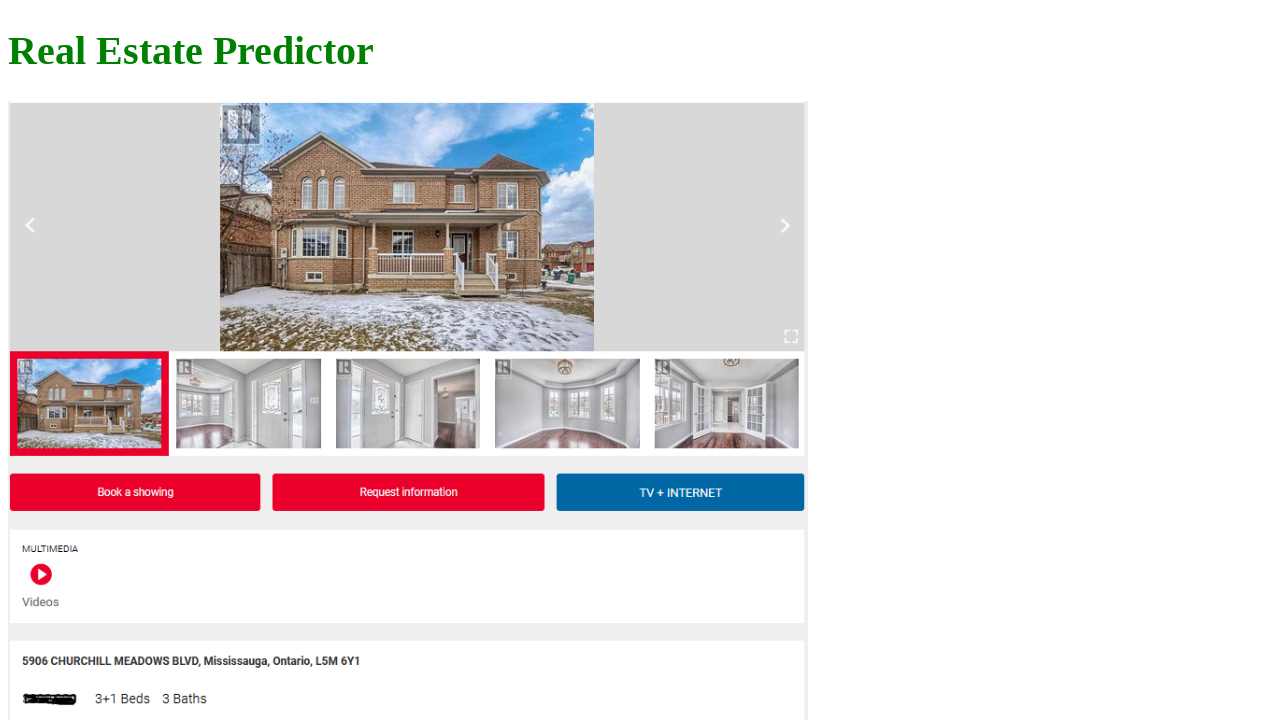

Navigated to Real Estate Predictor webpage
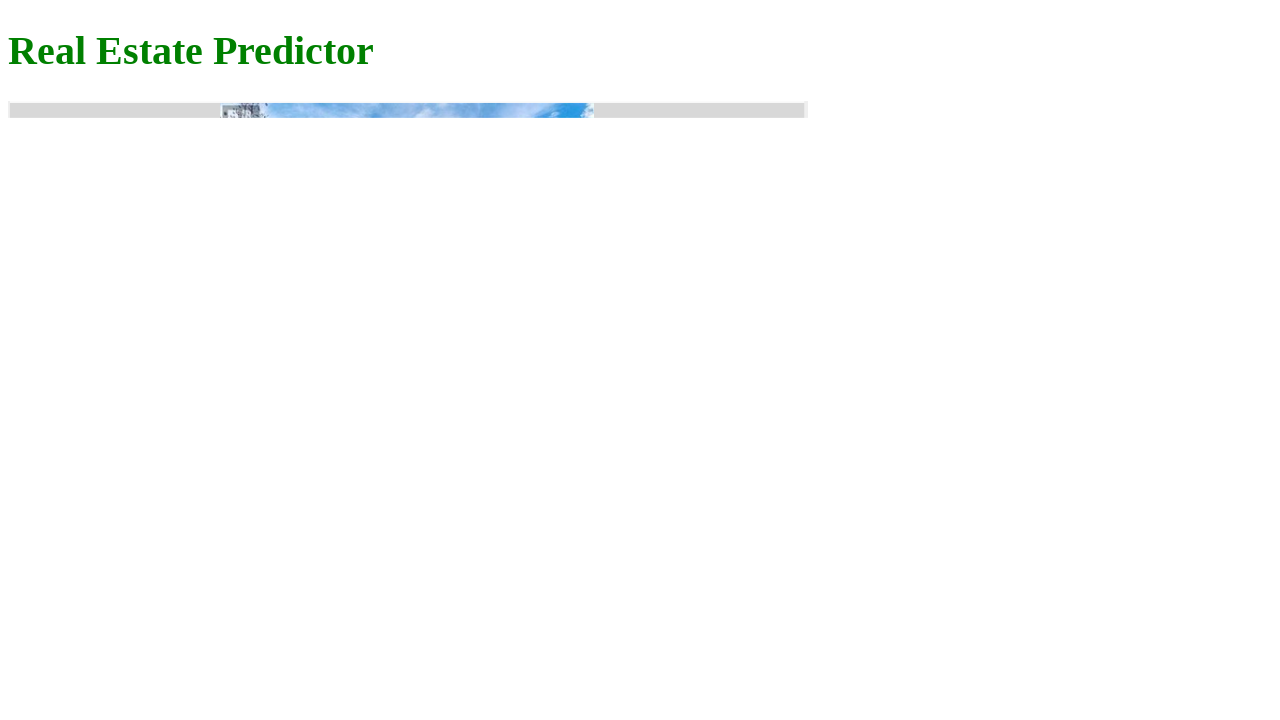

Located image element with ID 'picture'
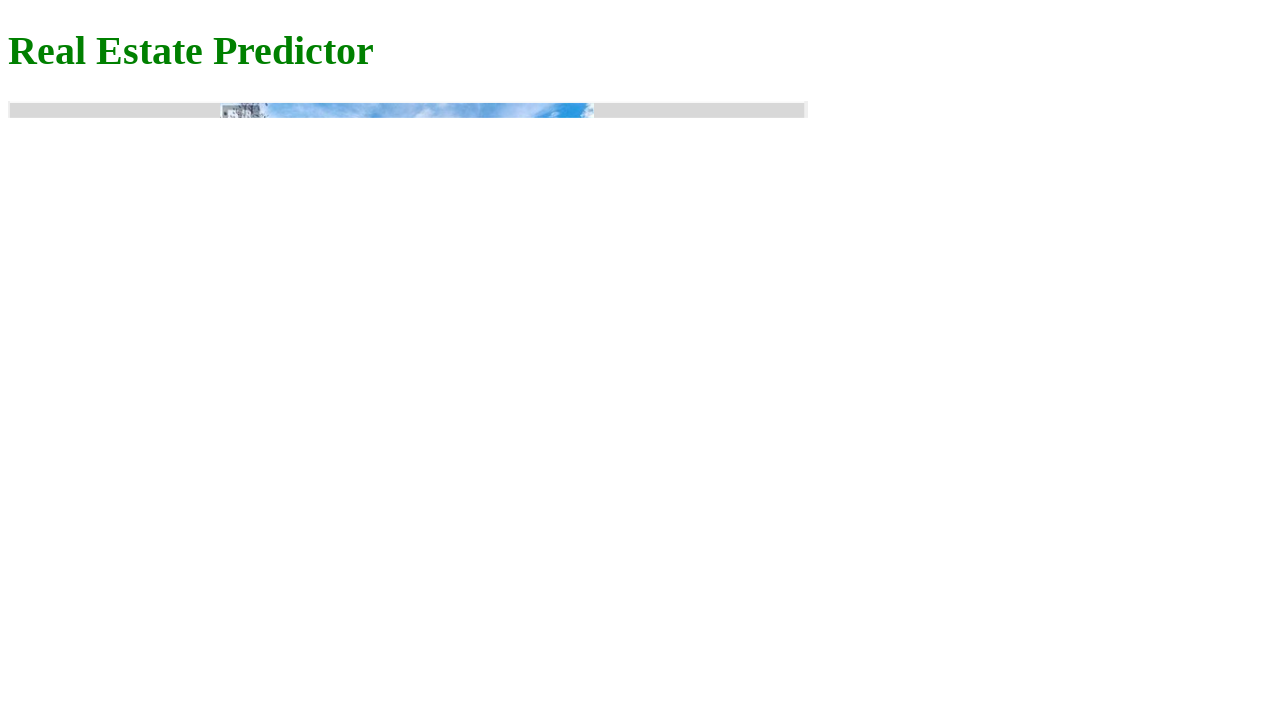

Located value element with ID 'value'
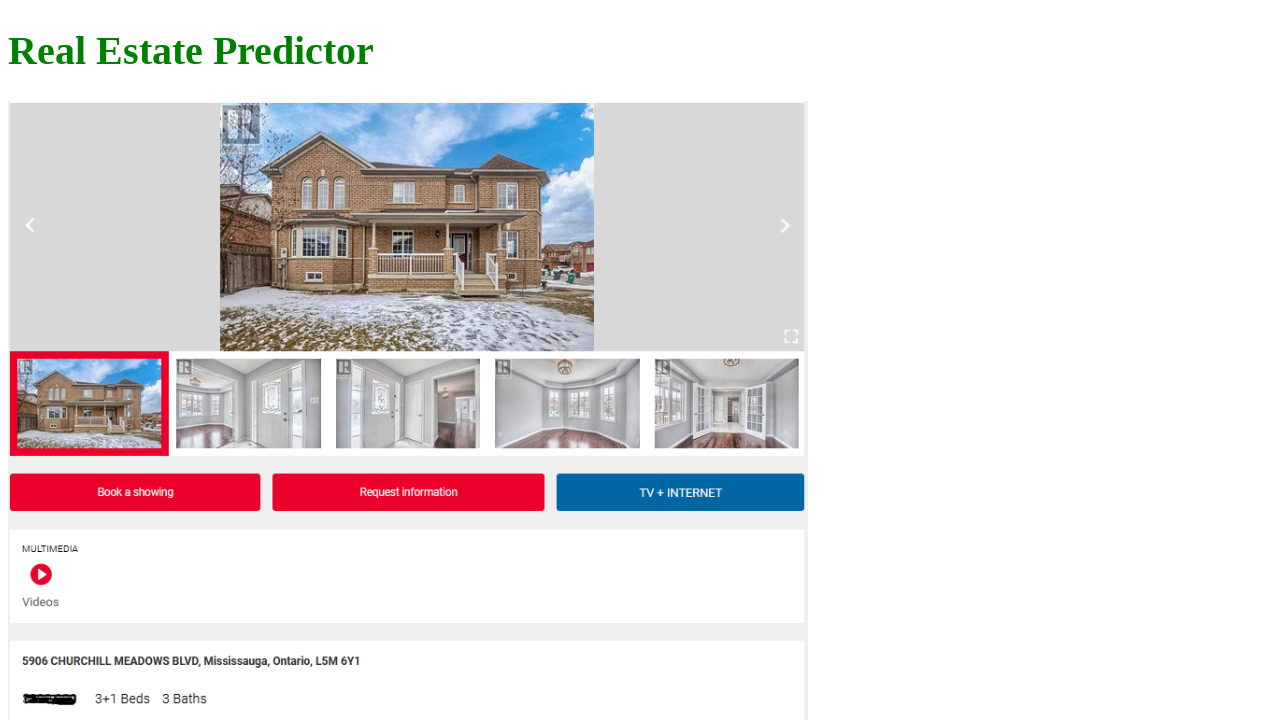

Verified that house image is visible
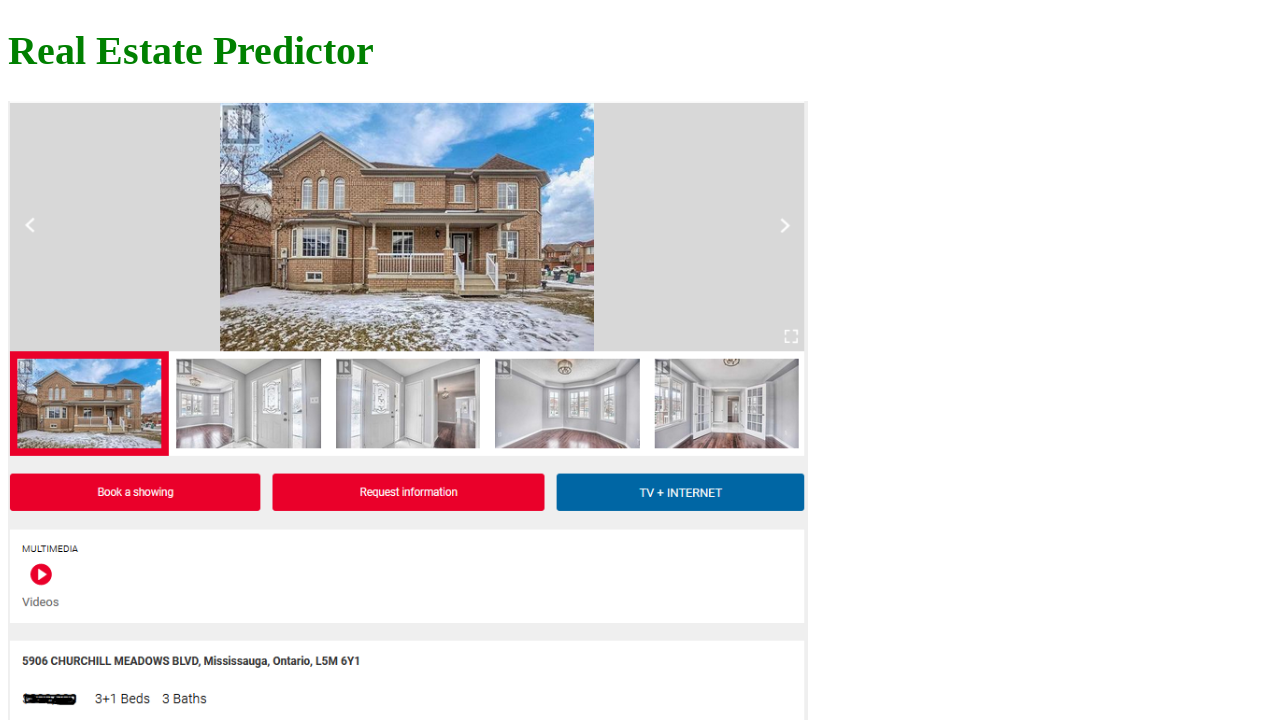

Verified that estimated value element is visible
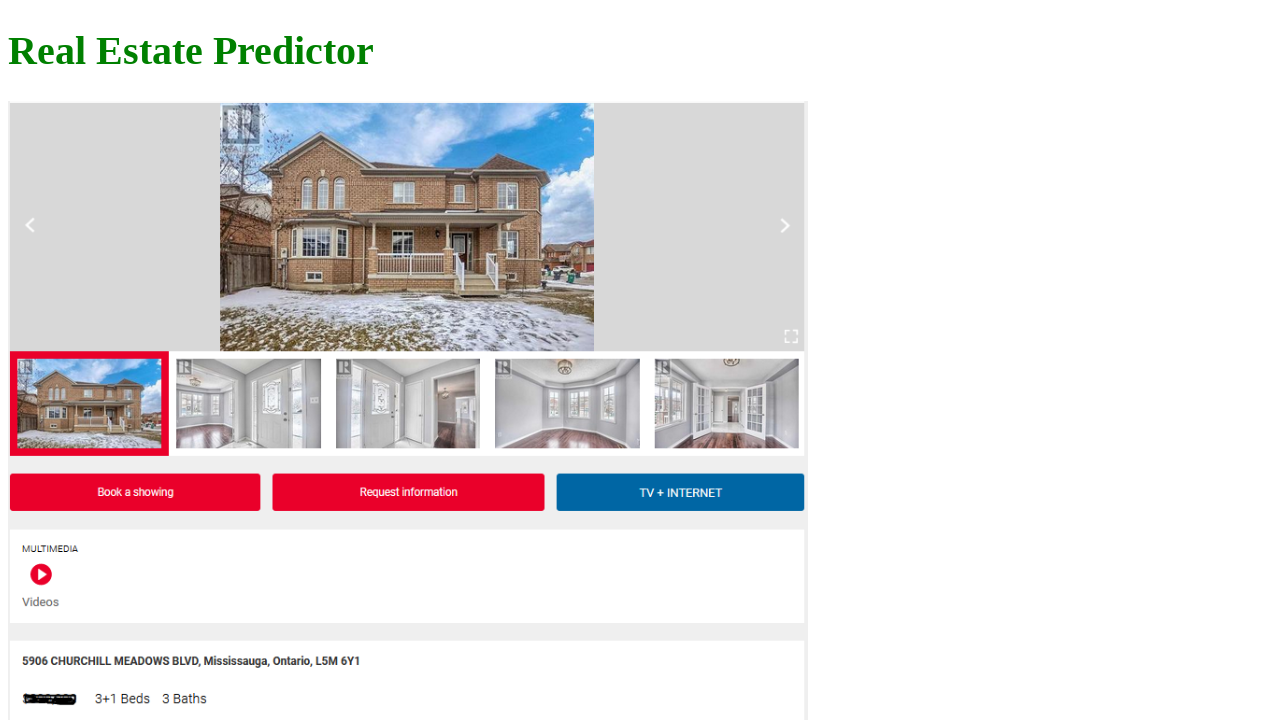

Verified that value text contains expected message 'This home should be worth'
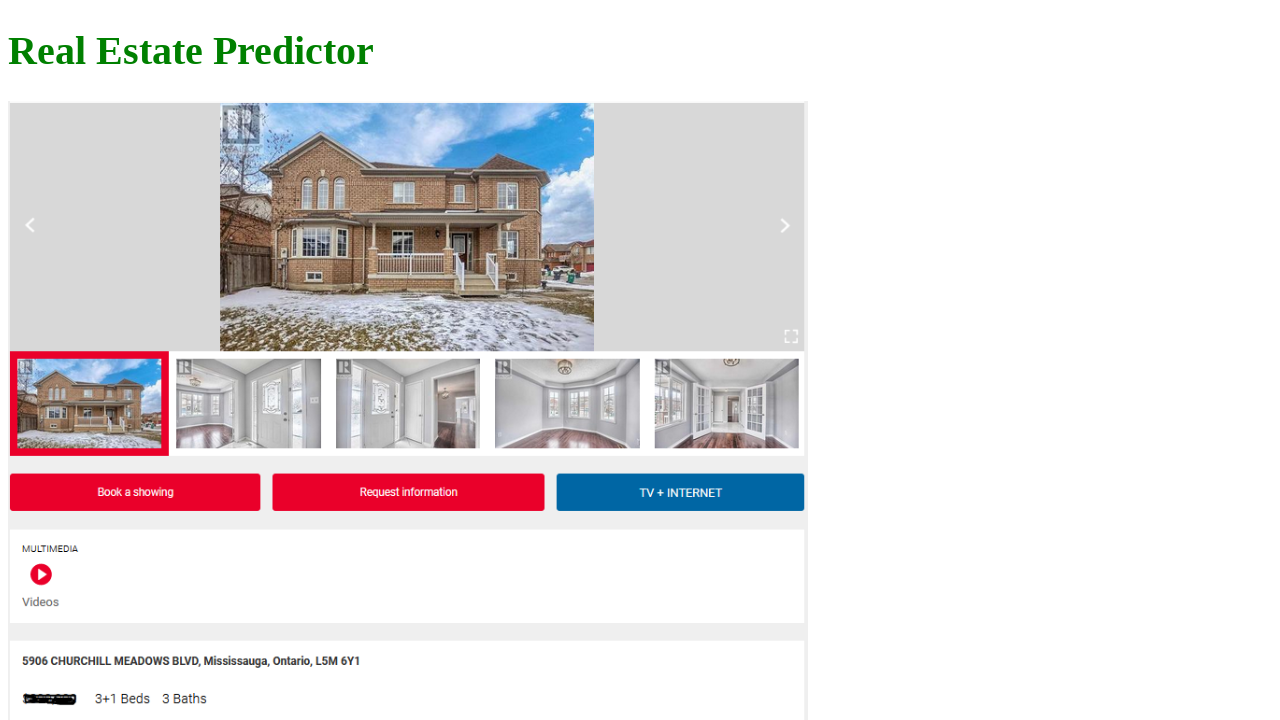

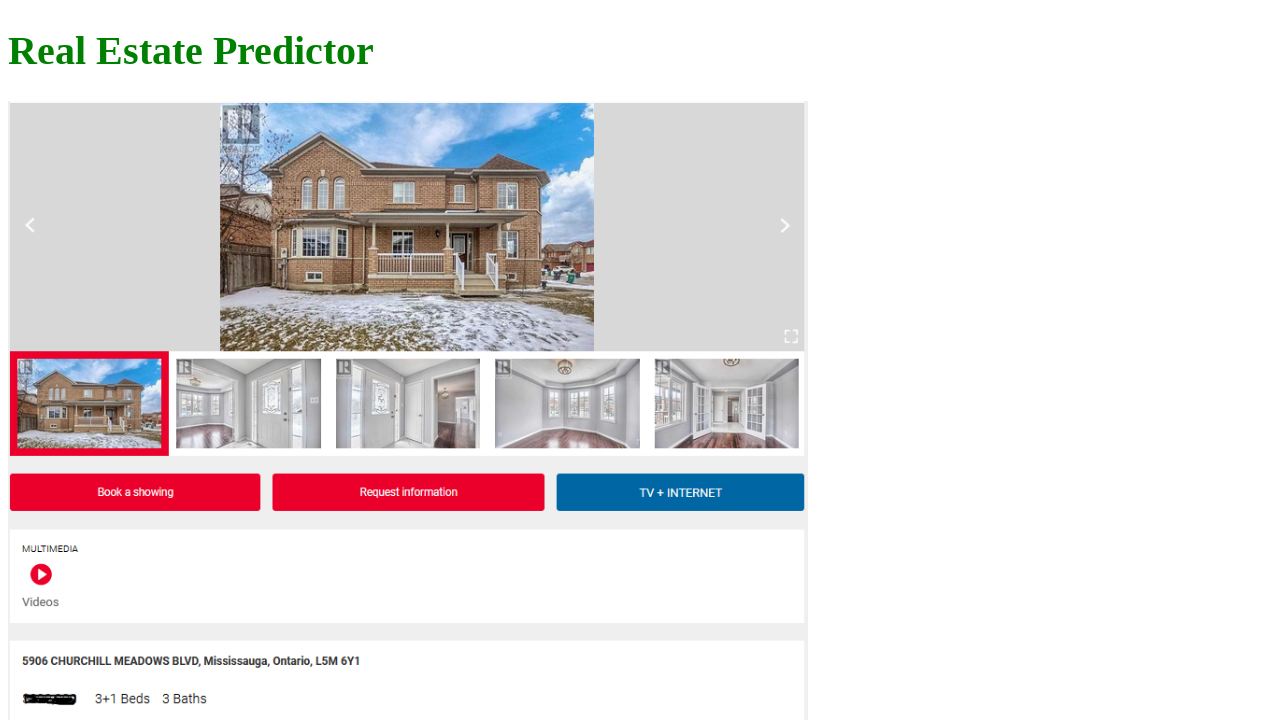